Tests keyboard navigation using Tab key to move through interactive elements in the TodoMVC app.

Starting URL: https://todomvc.com/examples/typescript-react/#/

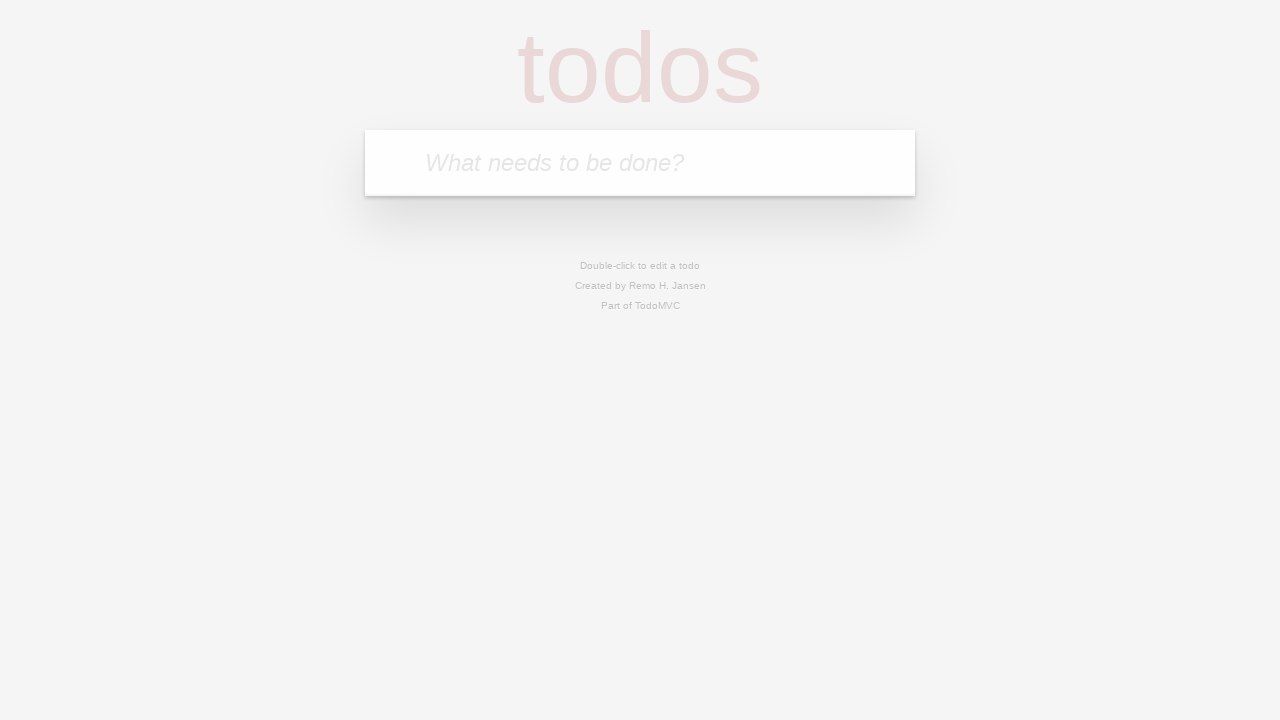

Filled input field with 'Keyboard test task' on internal:attr=[placeholder="What needs to be done?"i]
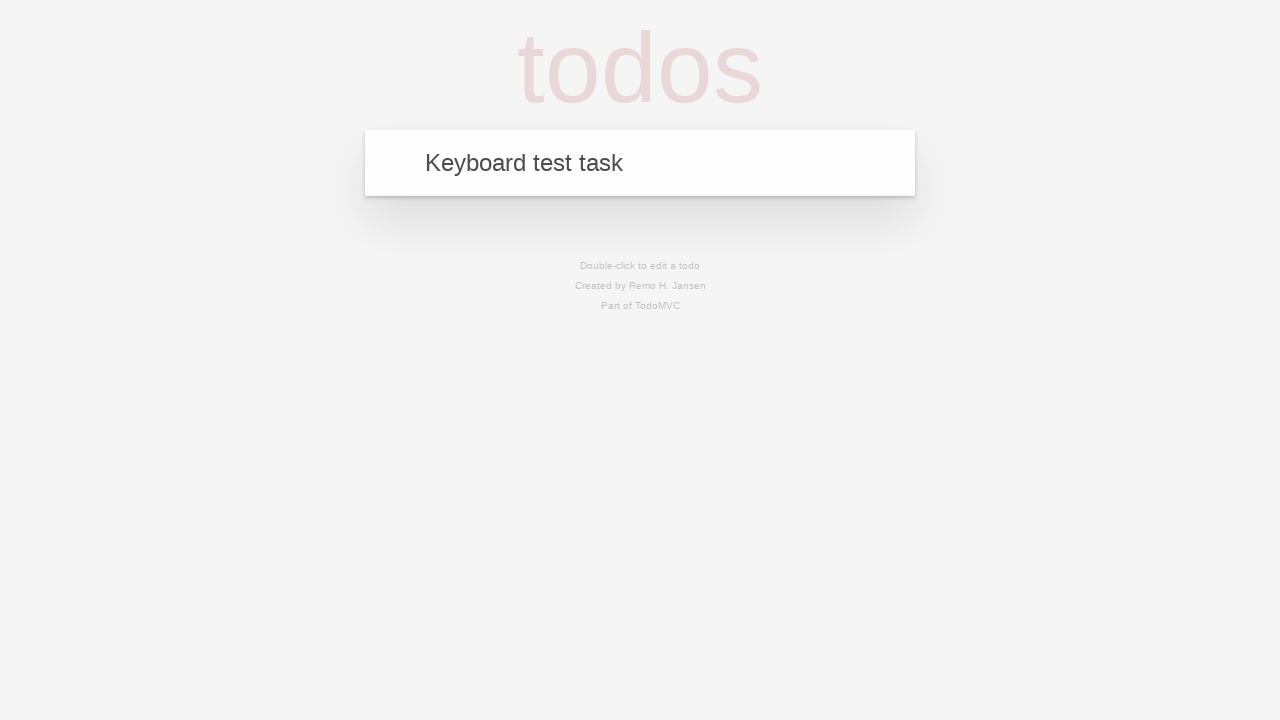

Pressed Enter to add the task on internal:attr=[placeholder="What needs to be done?"i]
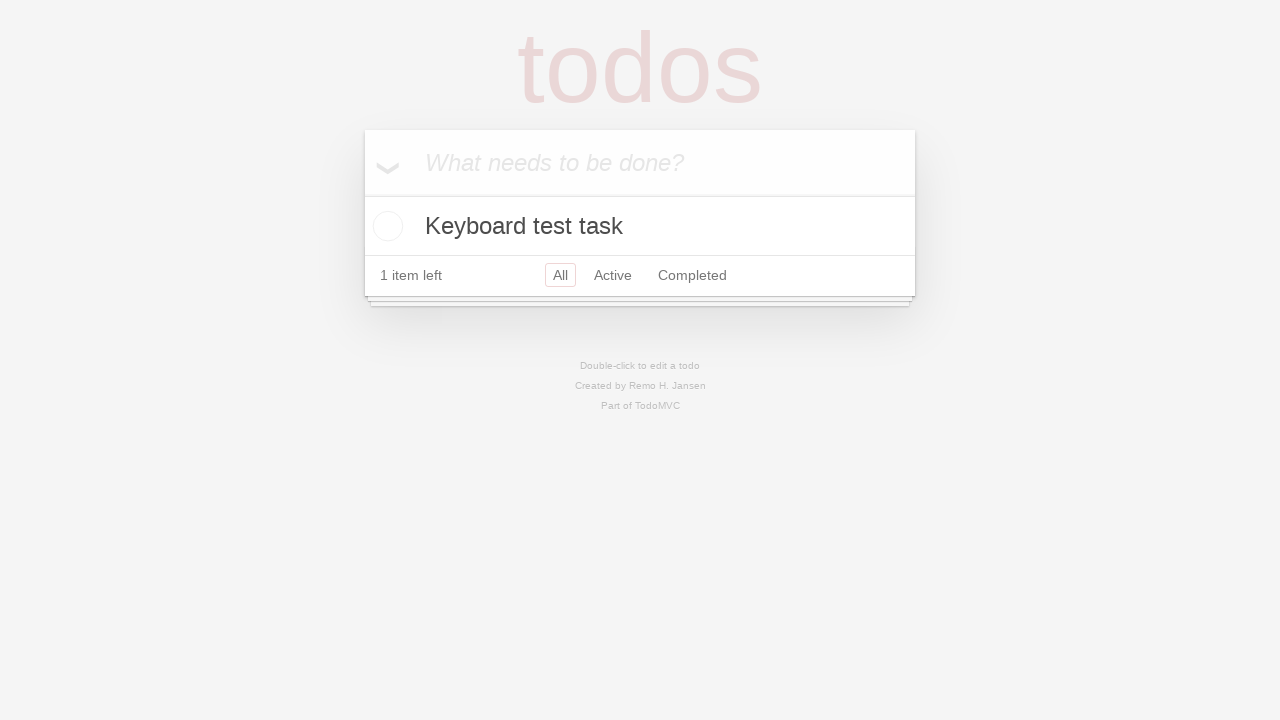

Focused on the input field on internal:attr=[placeholder="What needs to be done?"i]
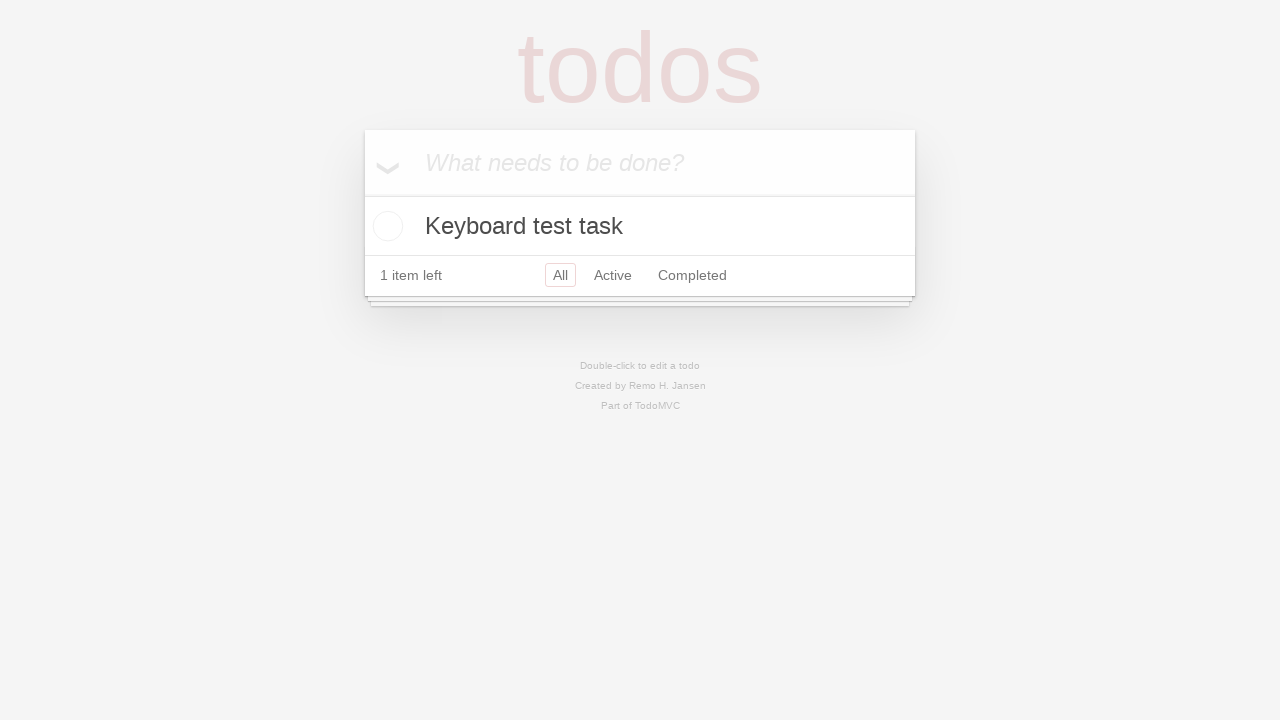

Pressed Tab to navigate to toggle all checkbox
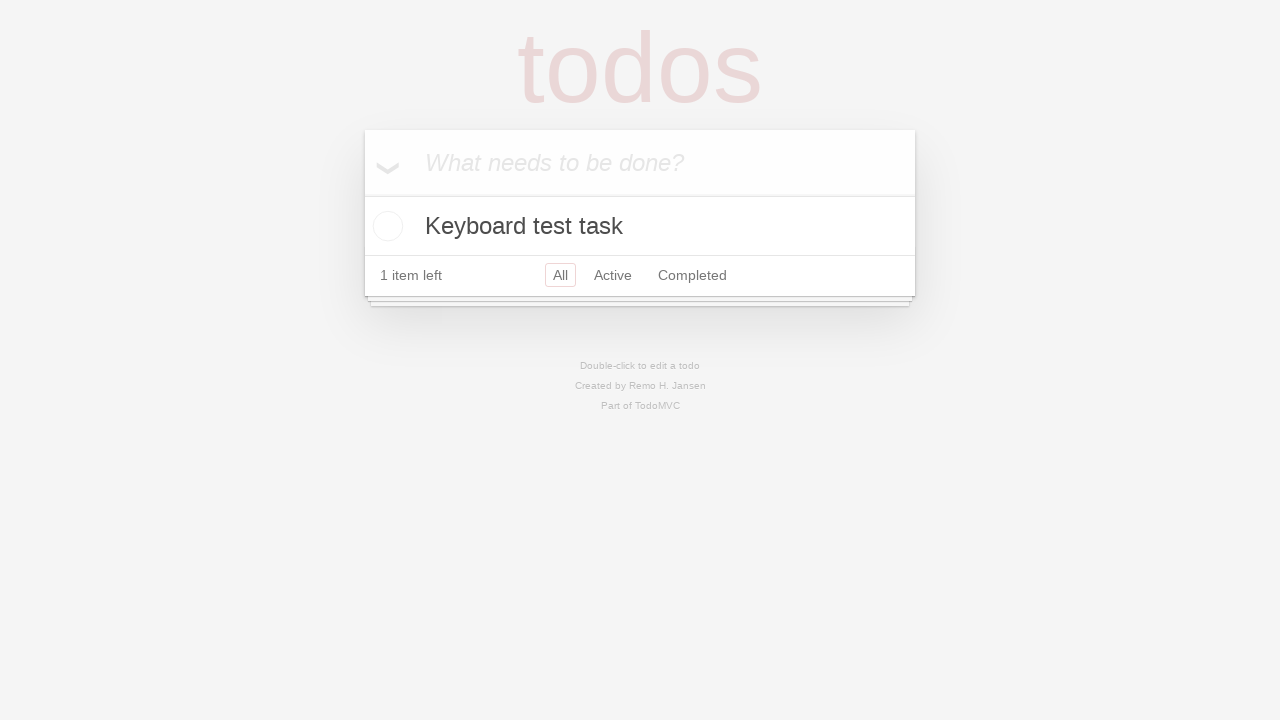

Pressed Tab to navigate to task checkbox
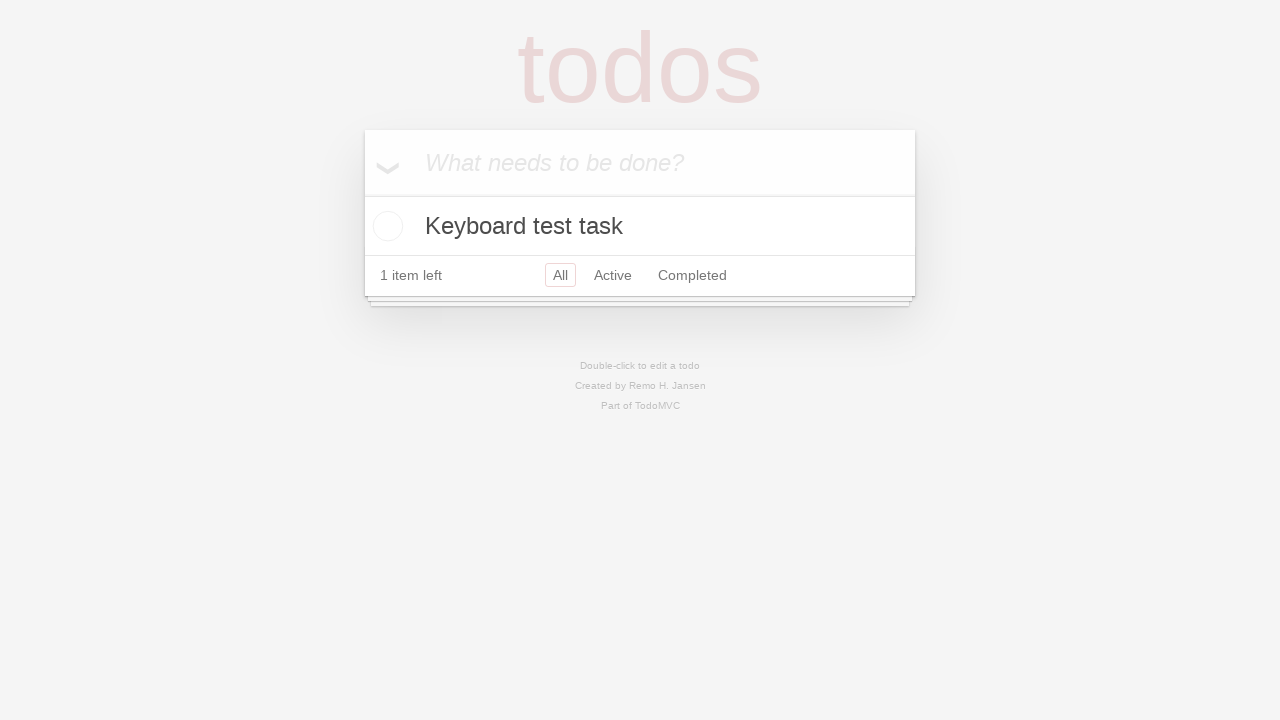

Pressed Tab to navigate to next filter link
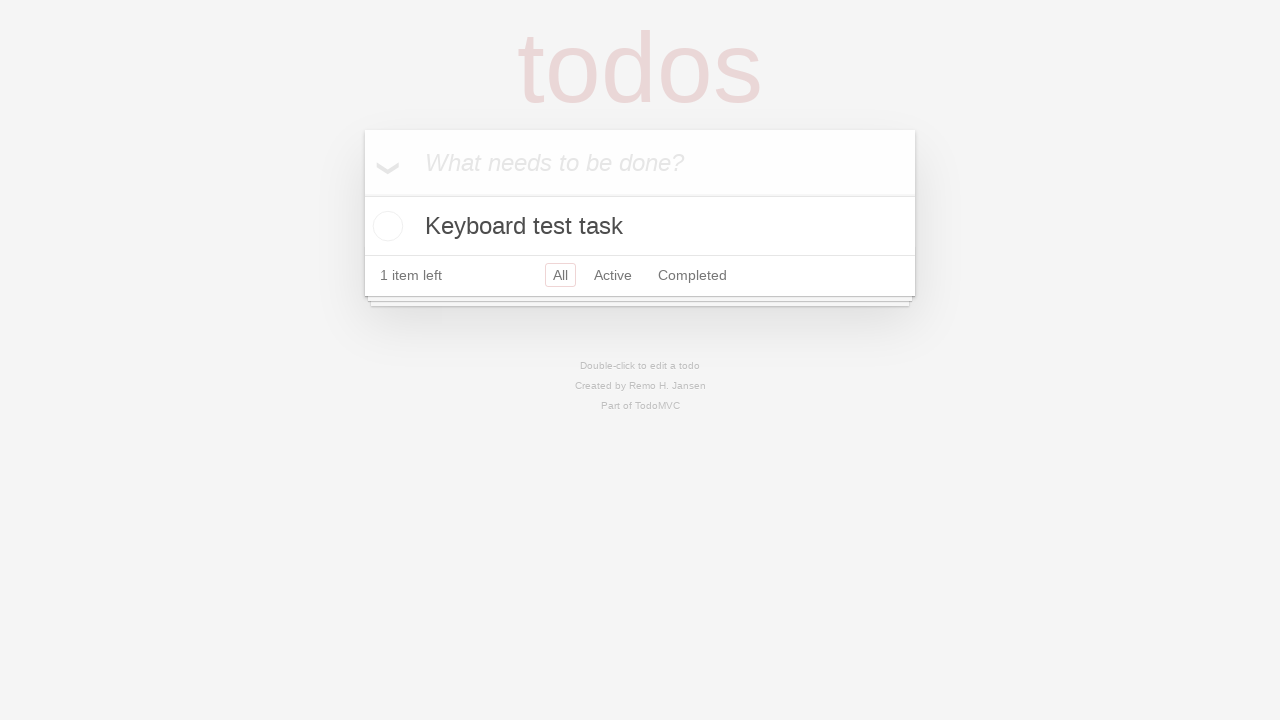

Pressed Tab to navigate to next filter link
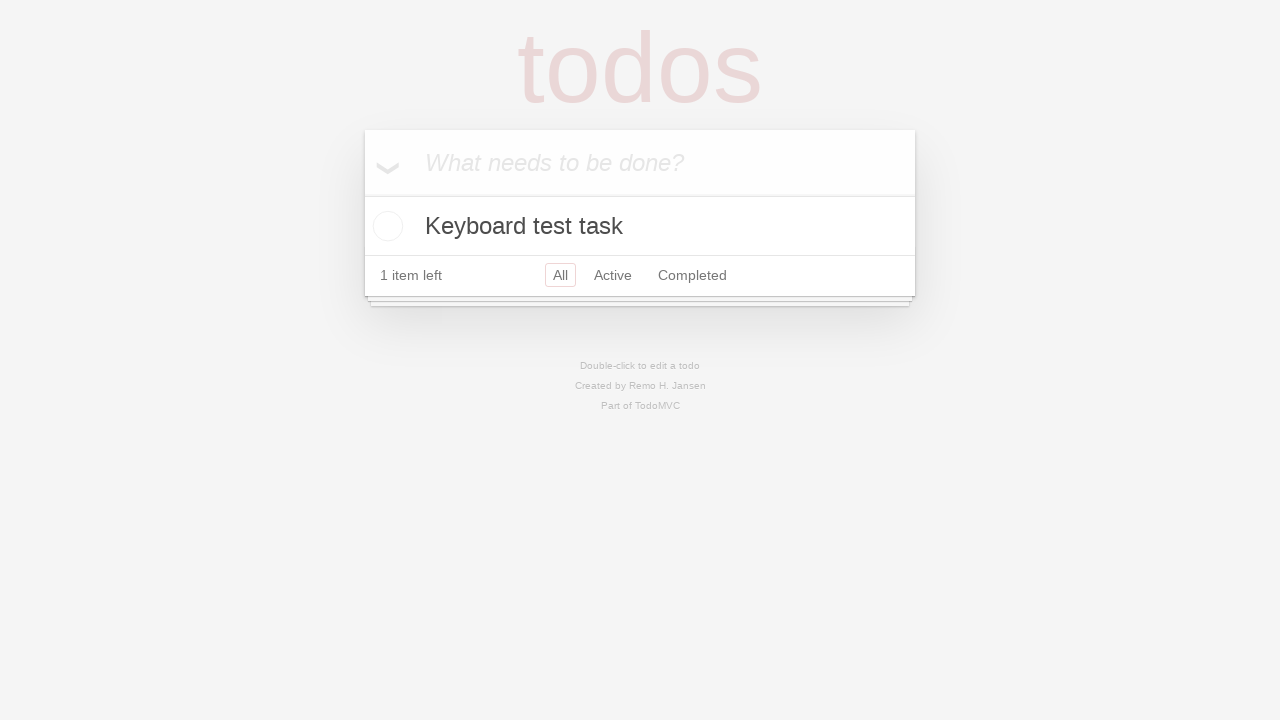

Verified filters are visible
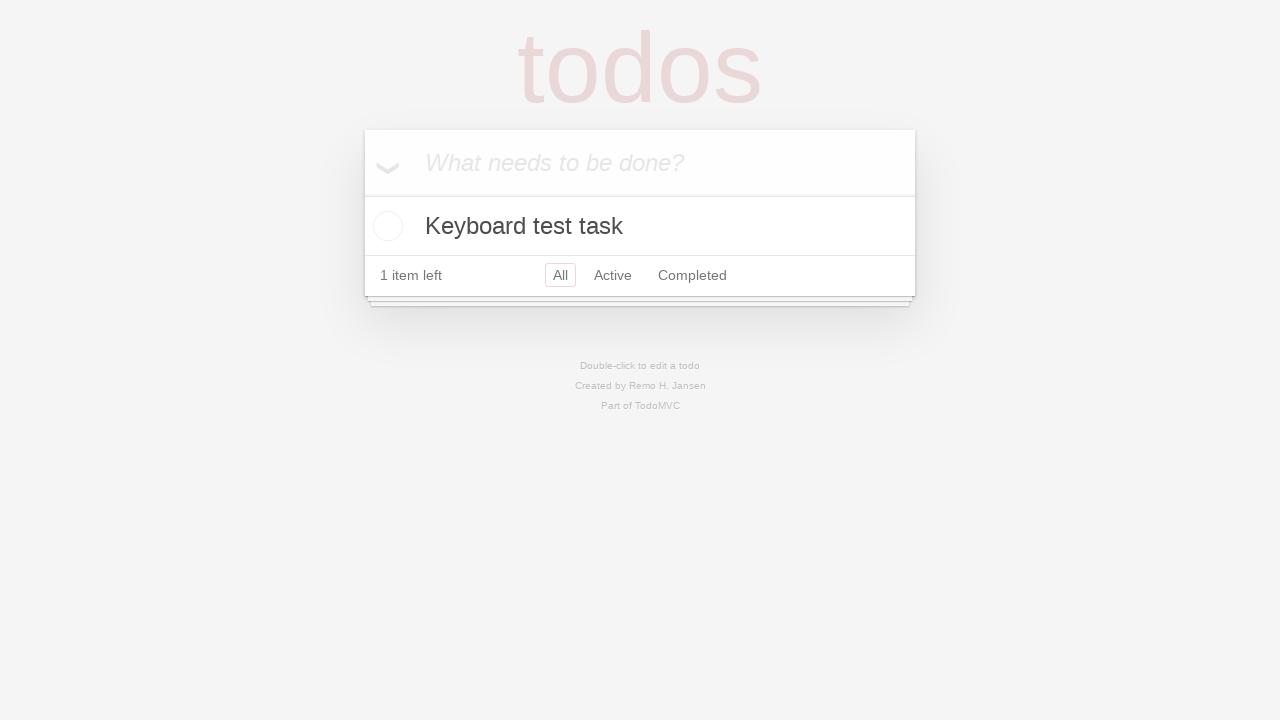

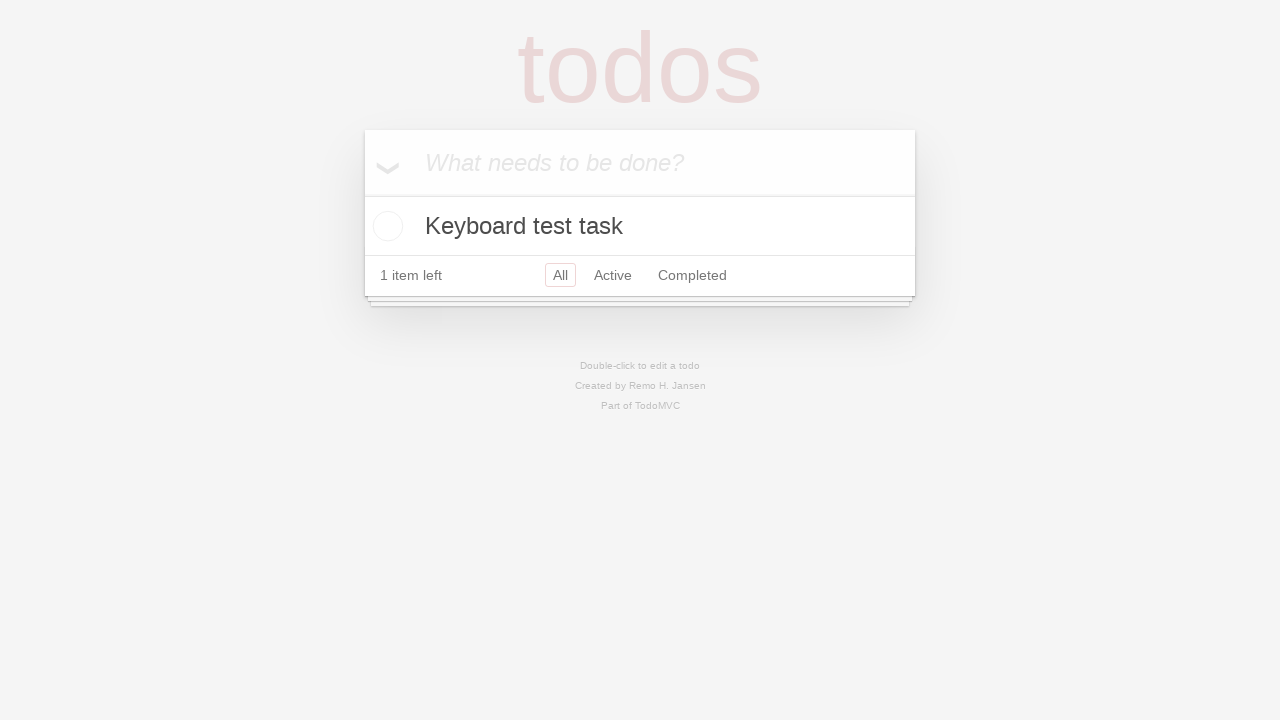